Tests that clicking Clear completed removes completed items from the list

Starting URL: https://demo.playwright.dev/todomvc

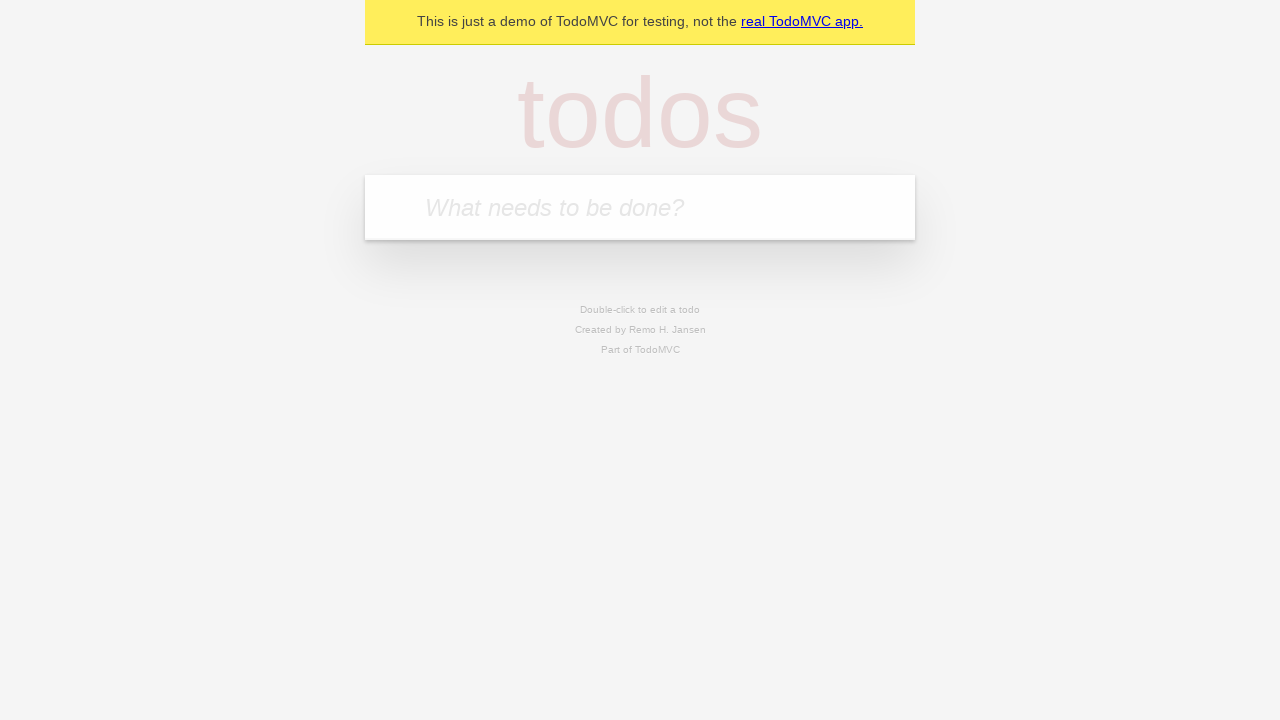

Filled todo input with 'buy some cheese' on internal:attr=[placeholder="What needs to be done?"i]
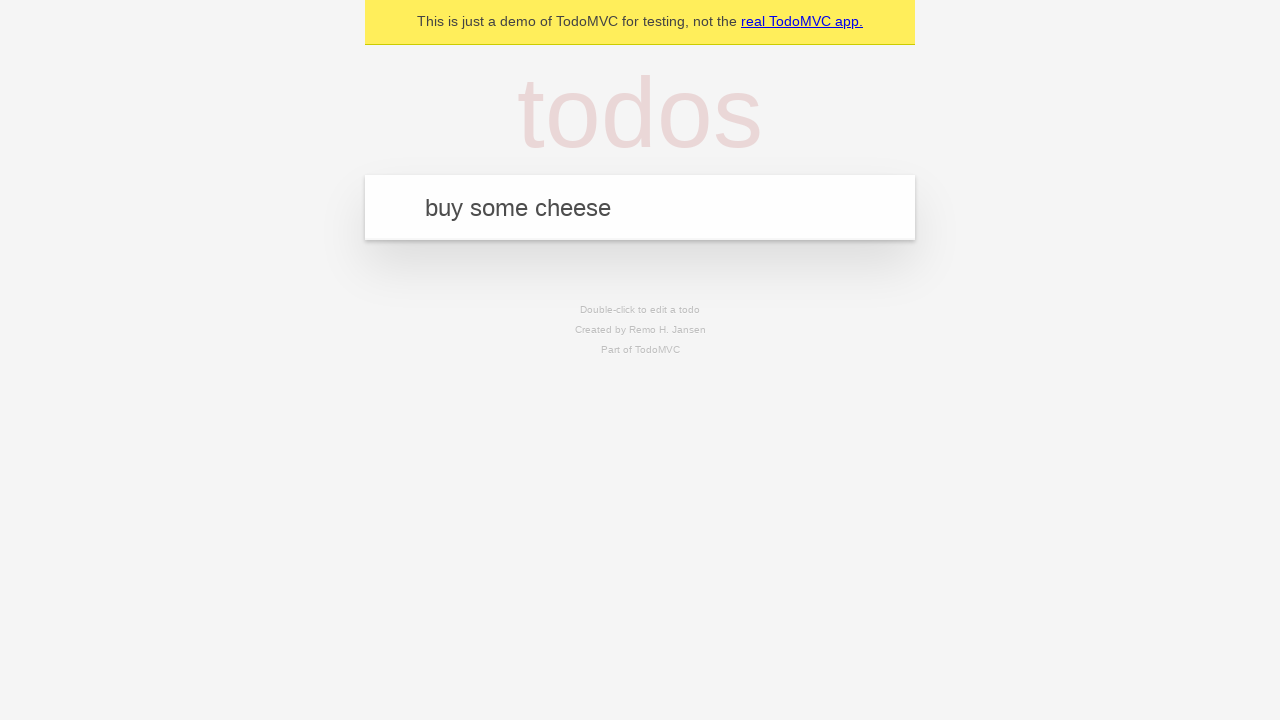

Pressed Enter to add first todo item on internal:attr=[placeholder="What needs to be done?"i]
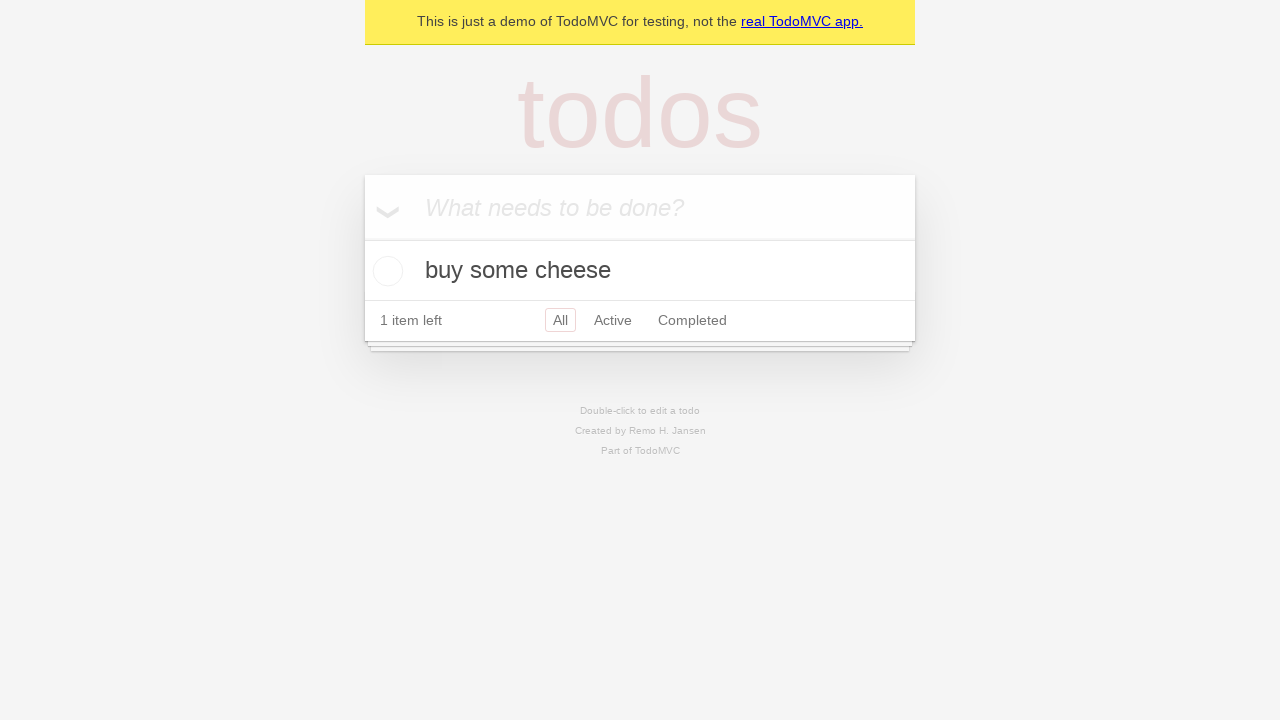

Filled todo input with 'feed the cat' on internal:attr=[placeholder="What needs to be done?"i]
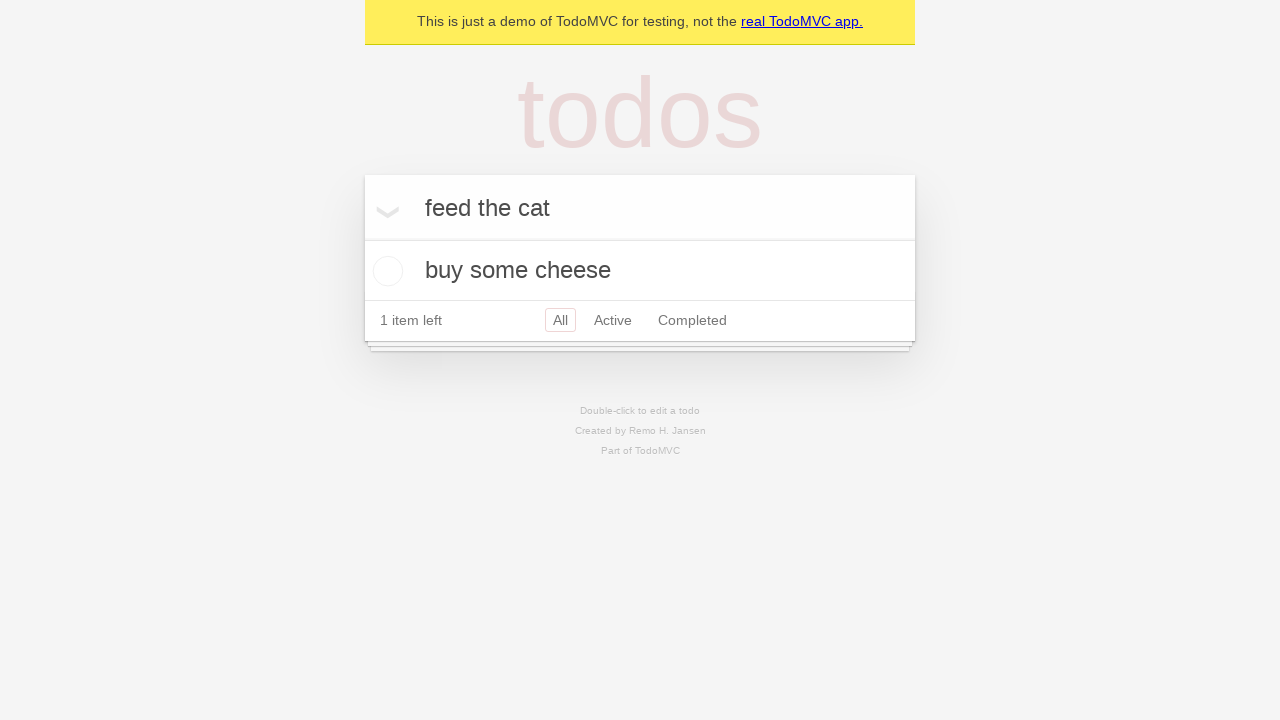

Pressed Enter to add second todo item on internal:attr=[placeholder="What needs to be done?"i]
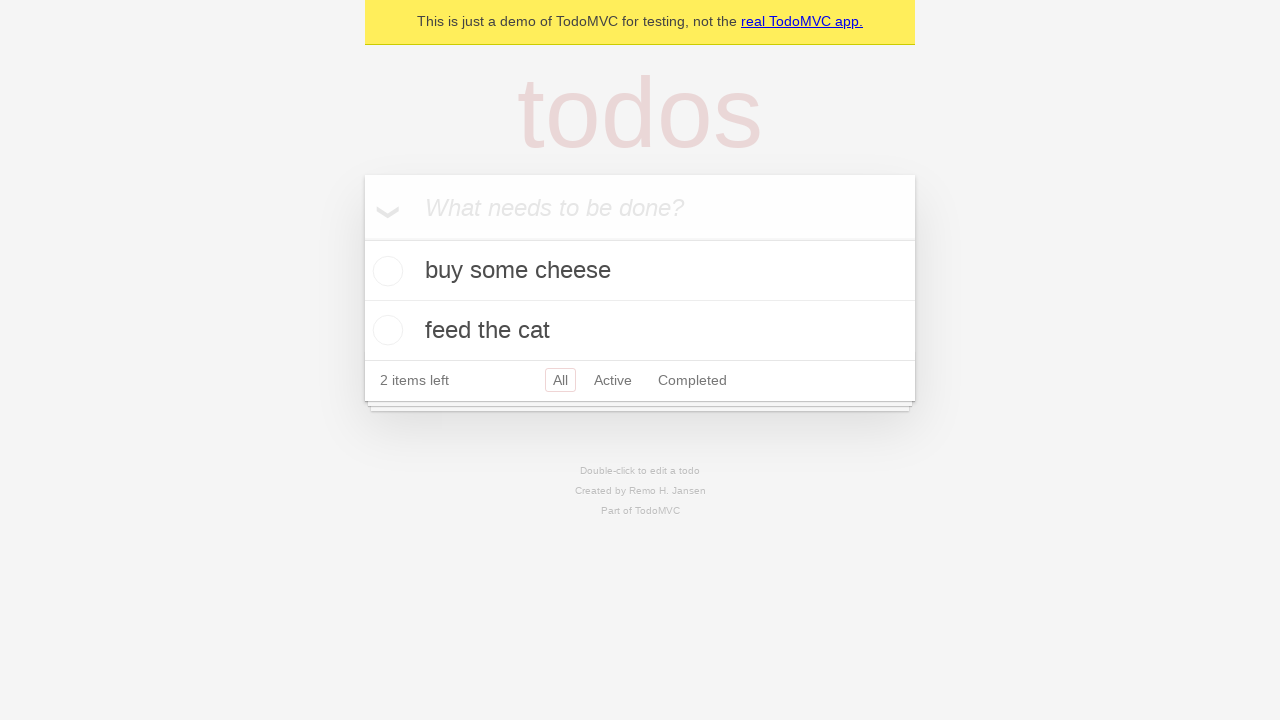

Filled todo input with 'book a doctors appointment' on internal:attr=[placeholder="What needs to be done?"i]
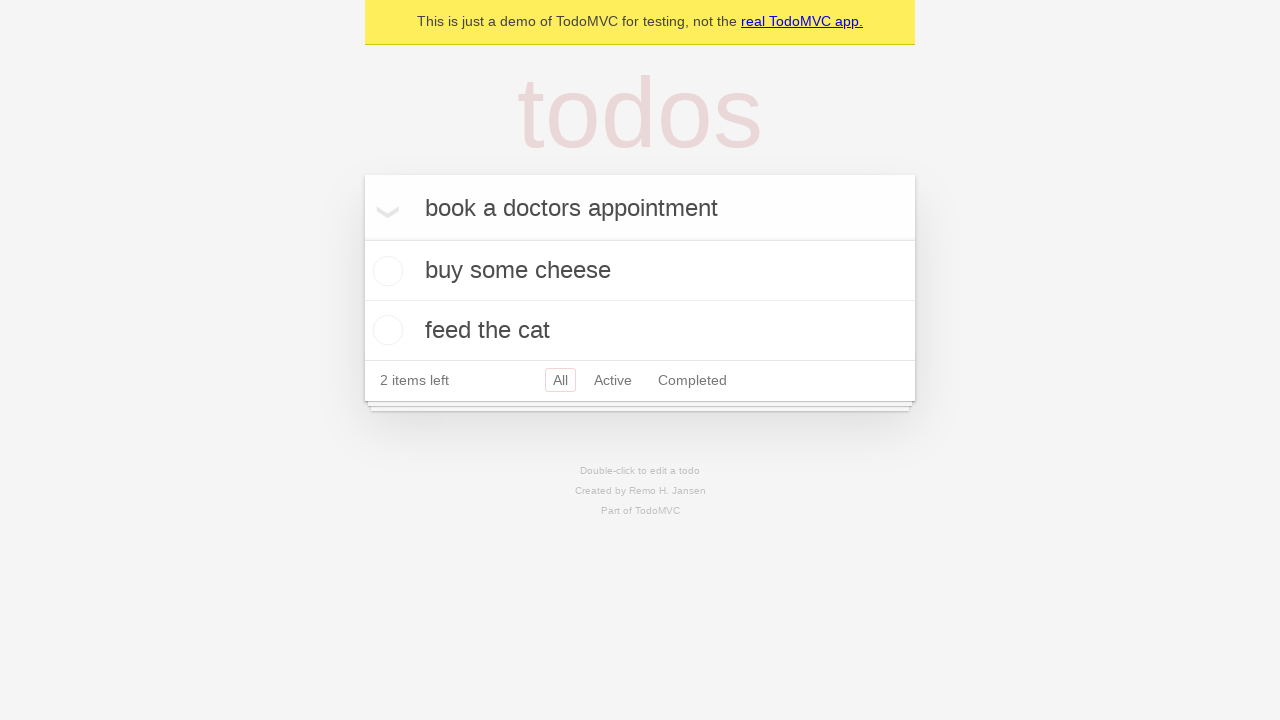

Pressed Enter to add third todo item on internal:attr=[placeholder="What needs to be done?"i]
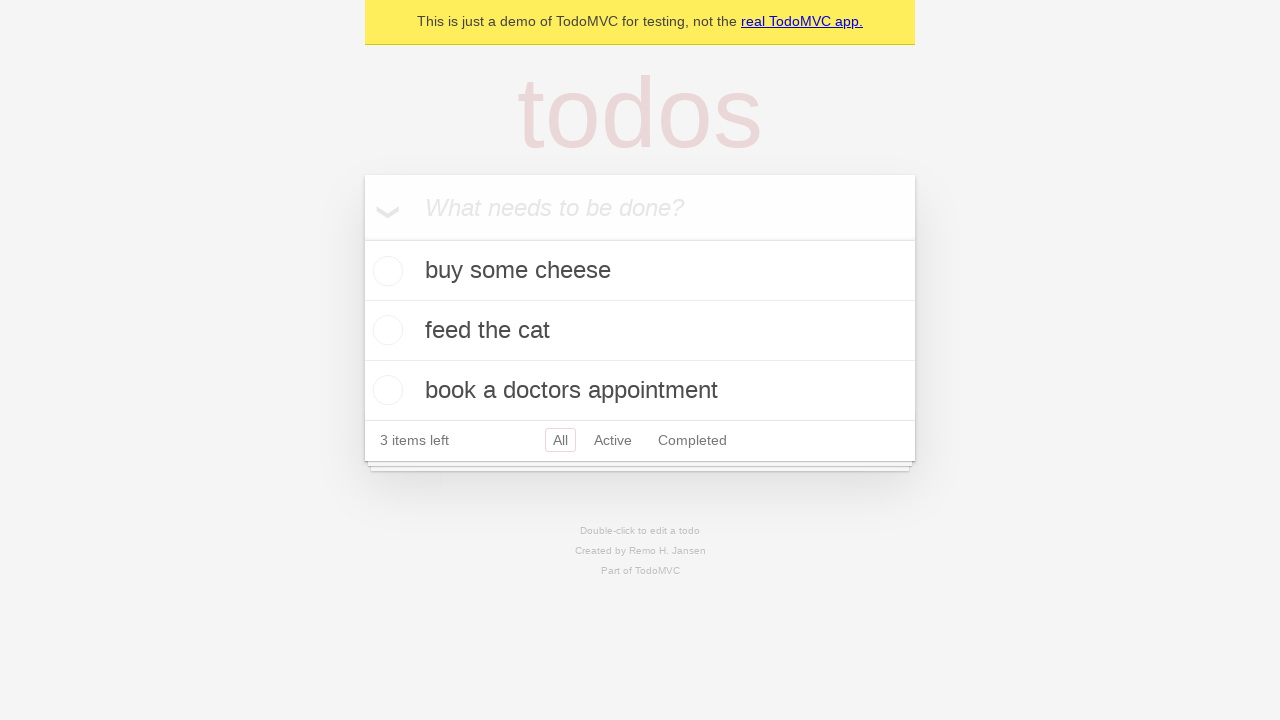

Checked checkbox for second todo item to mark it complete at (385, 330) on internal:testid=[data-testid="todo-item"s] >> nth=1 >> internal:role=checkbox
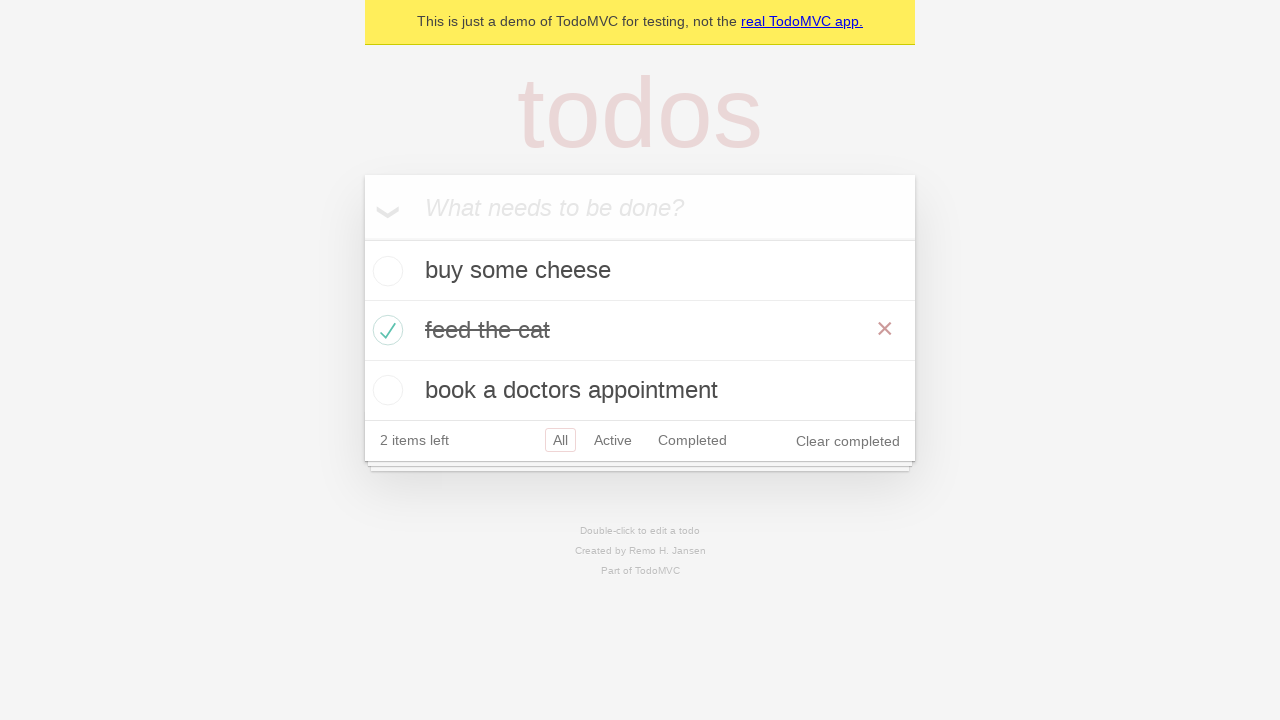

Clicked 'Clear completed' button to remove completed items at (848, 441) on internal:role=button[name="Clear completed"i]
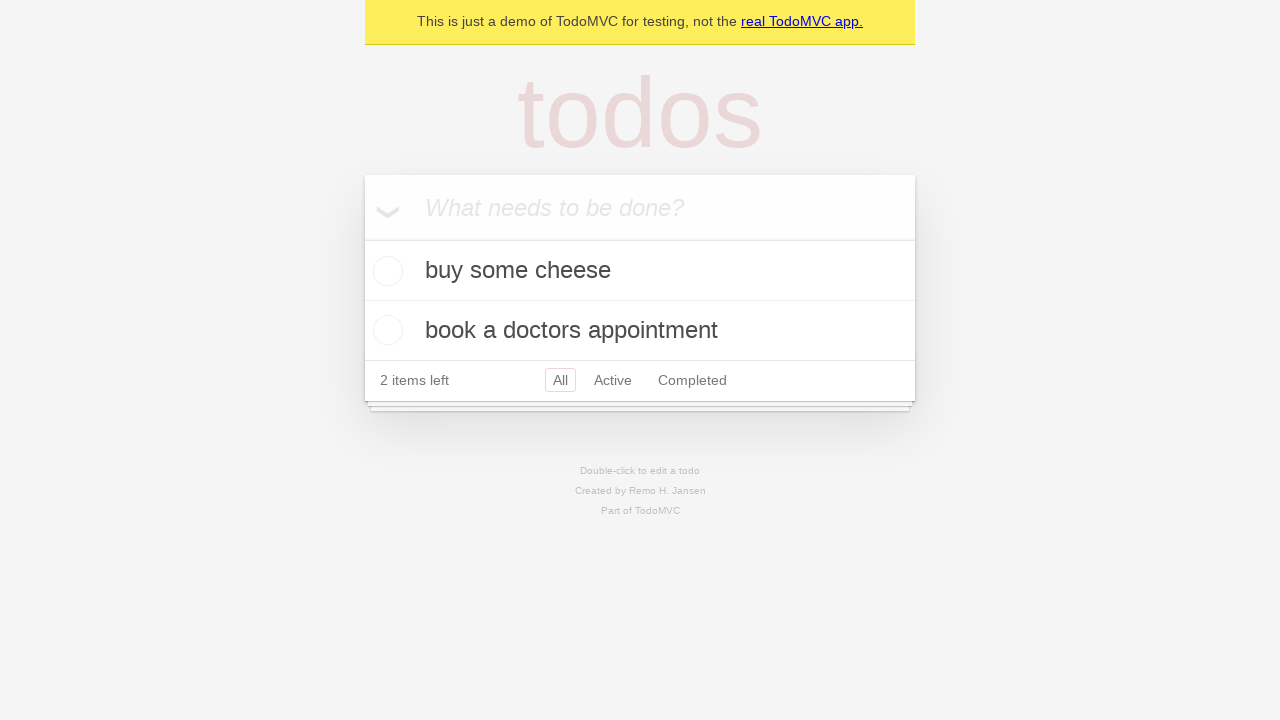

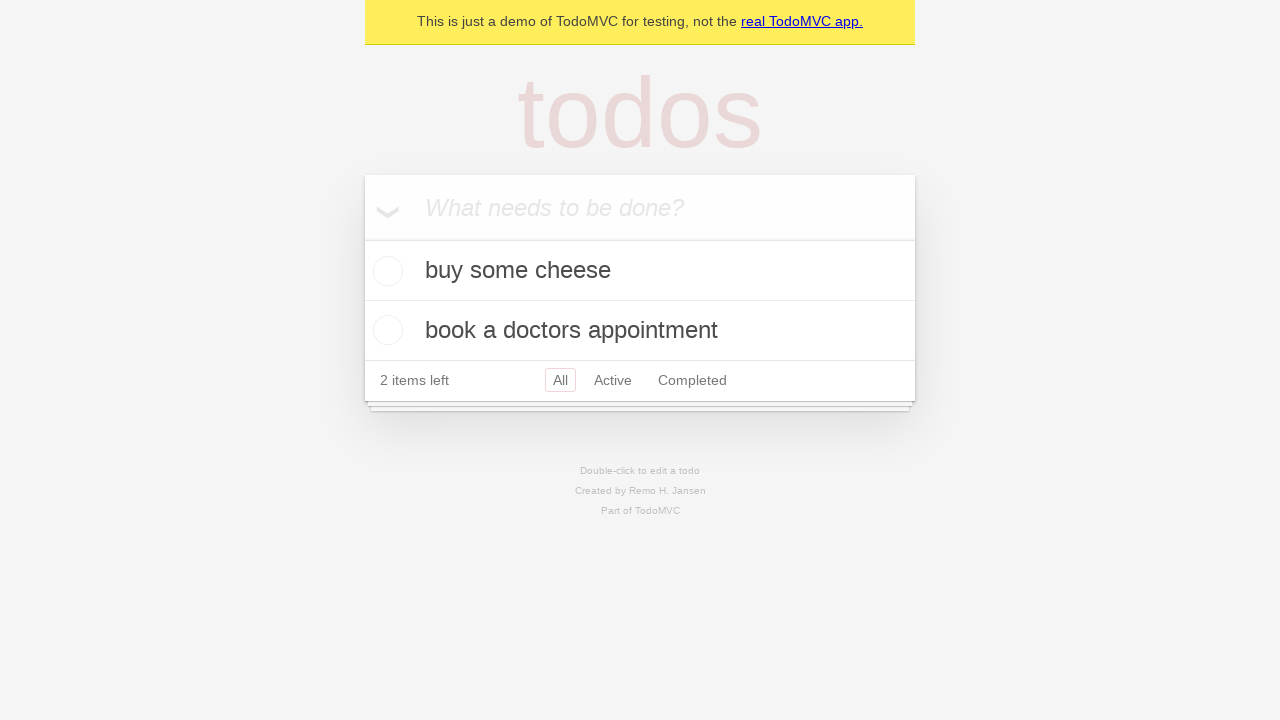